Tests partial link text functionality by finding all links containing "seleniumbase", then clicking any link whose text contains "io"

Starting URL: https://seleniumbase.io/demo_page

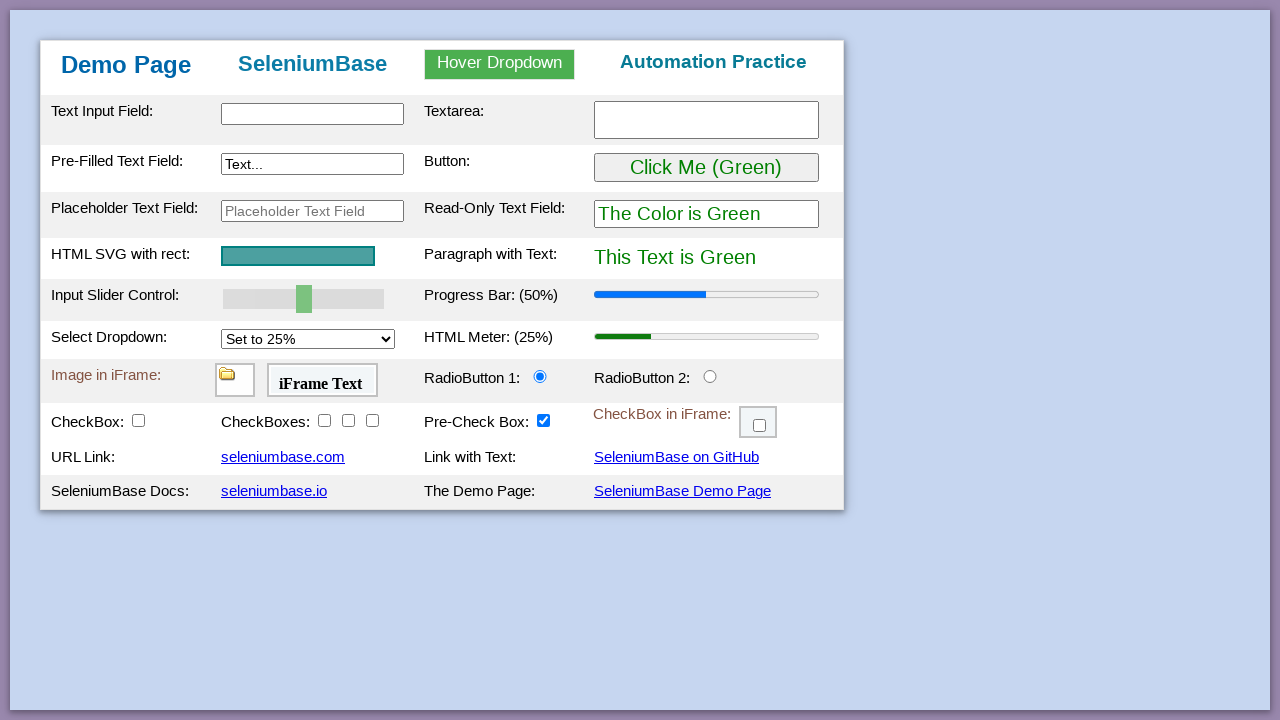

Navigated to https://seleniumbase.io/demo_page
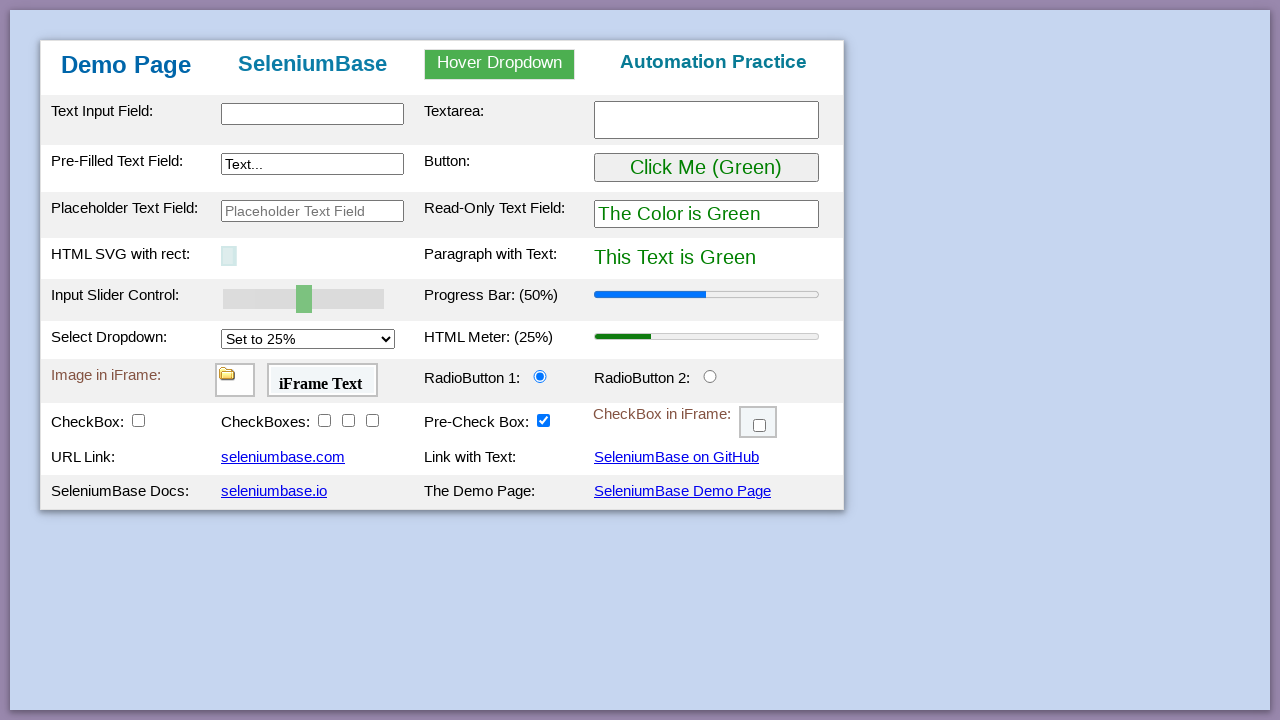

Found all links containing 'seleniumbase' text
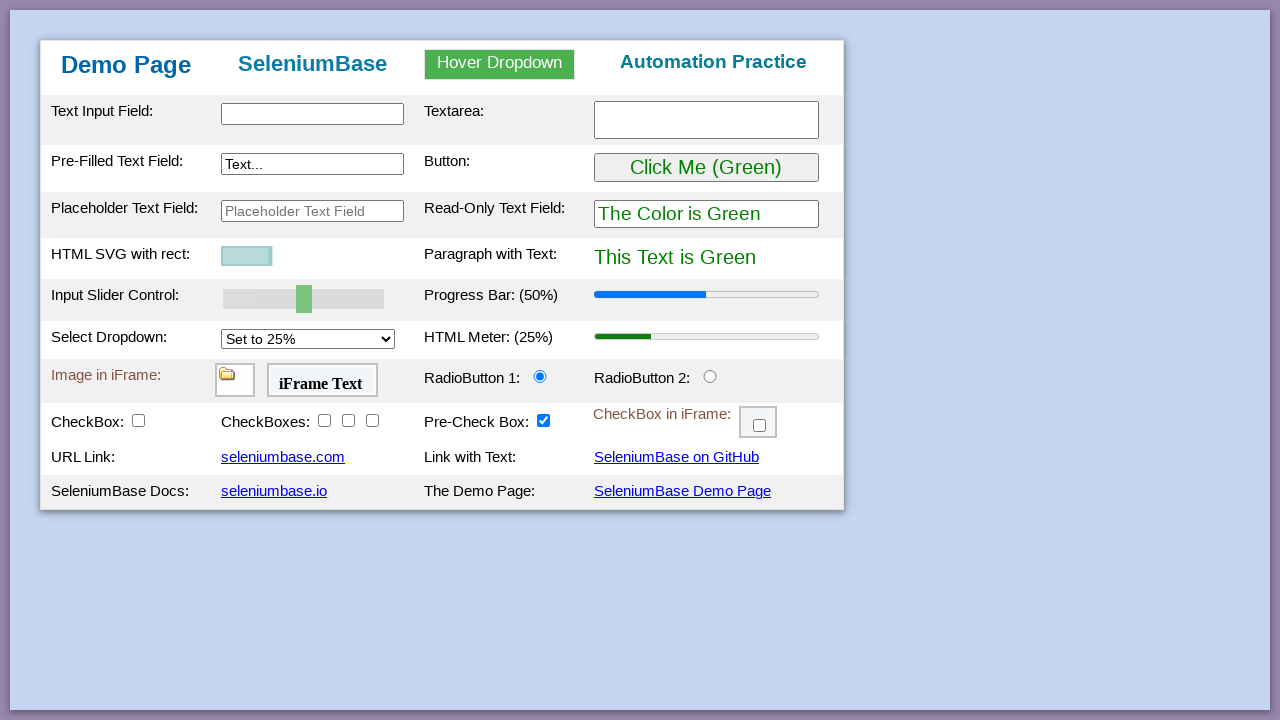

Retrieved text content from link: 'seleniumbase.com'
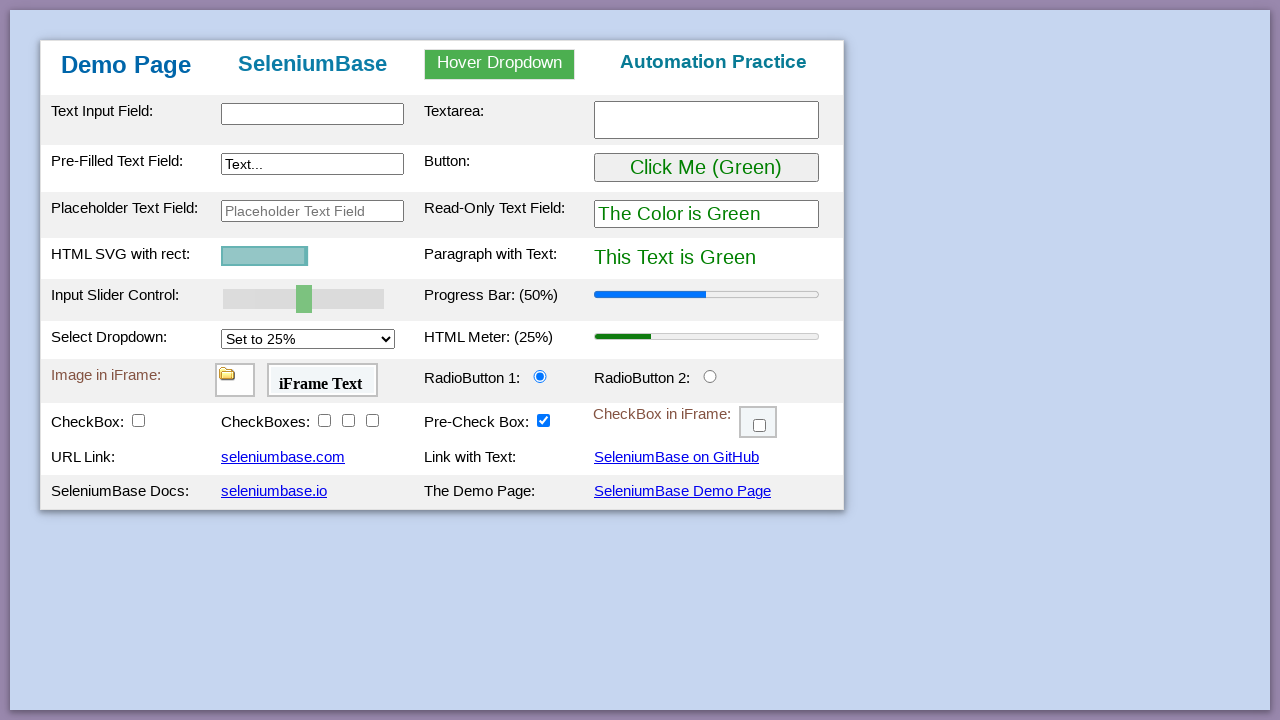

Retrieved text content from link: '
                               SeleniumBase on GitHub'
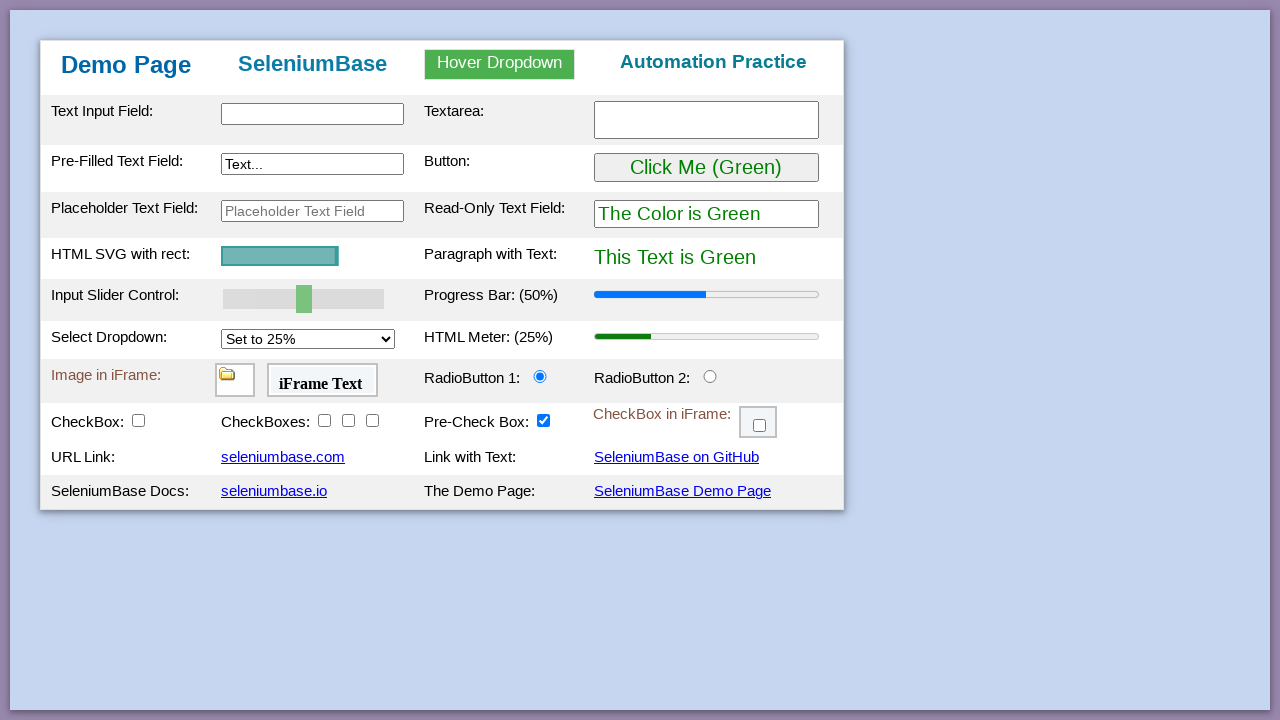

Retrieved text content from link: 'seleniumbase.io'
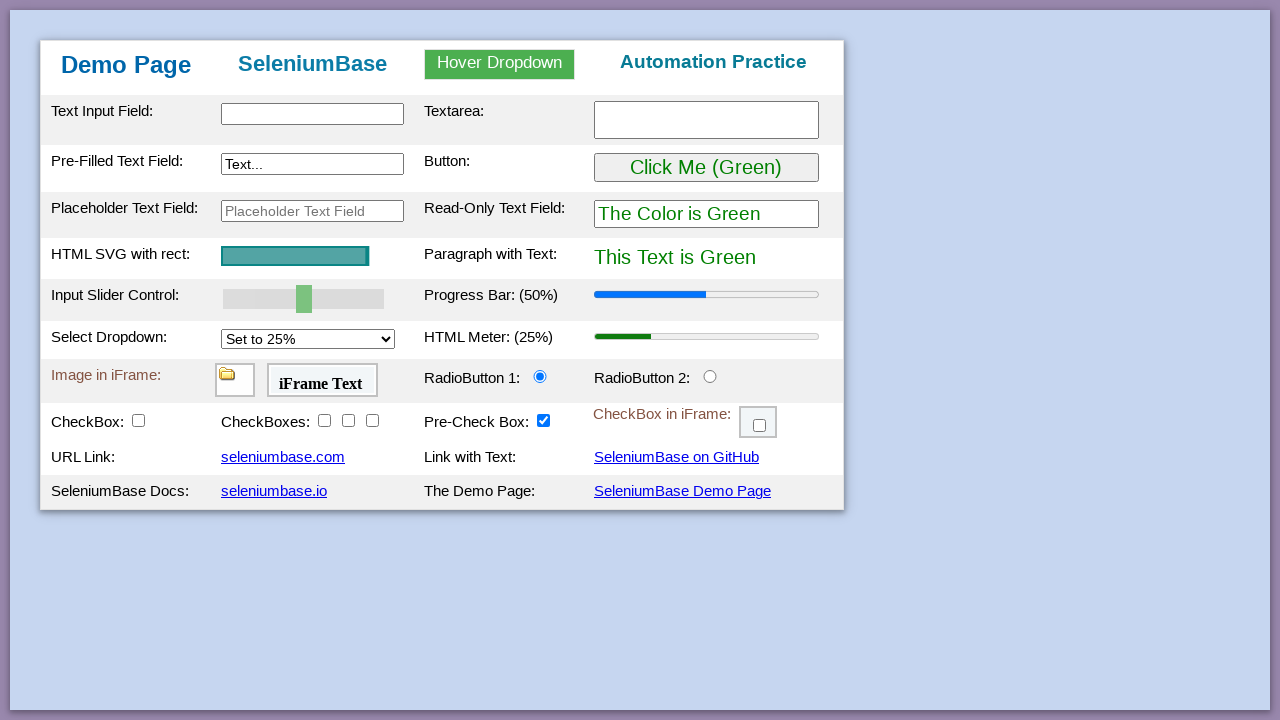

Clicked link containing 'io': 'seleniumbase.io' at (274, 491) on a:has-text('seleniumbase') >> nth=2
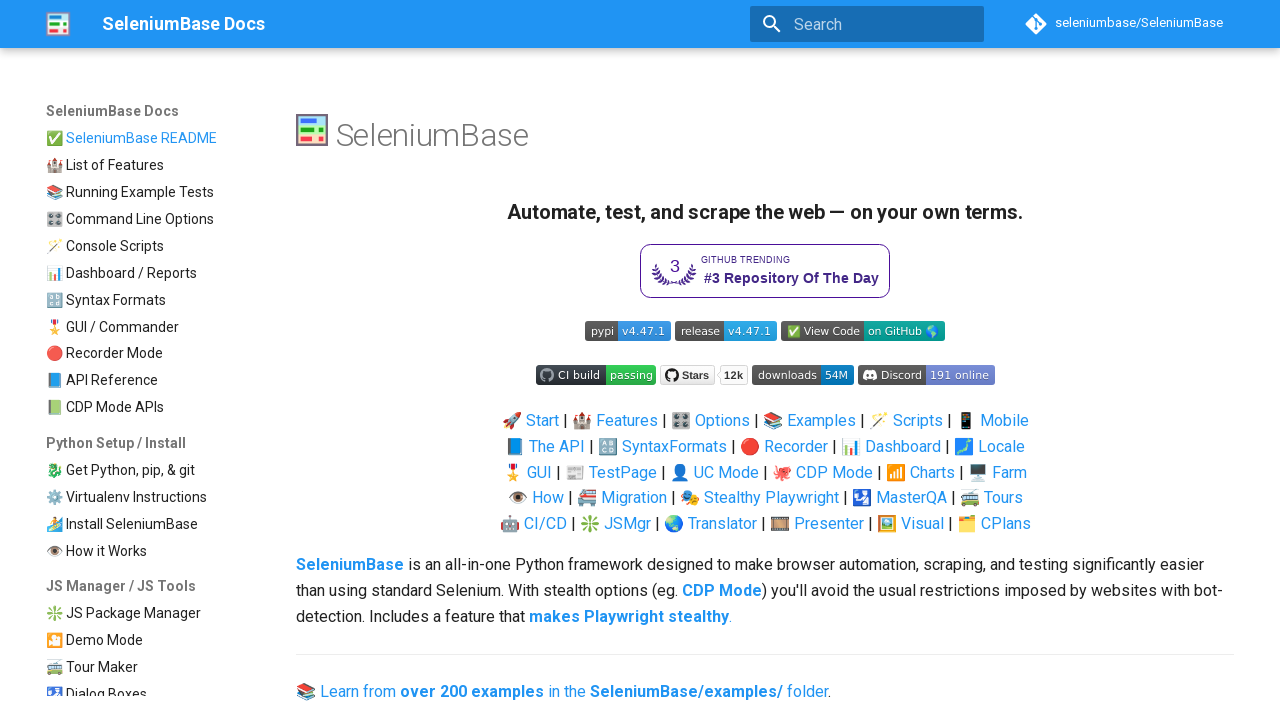

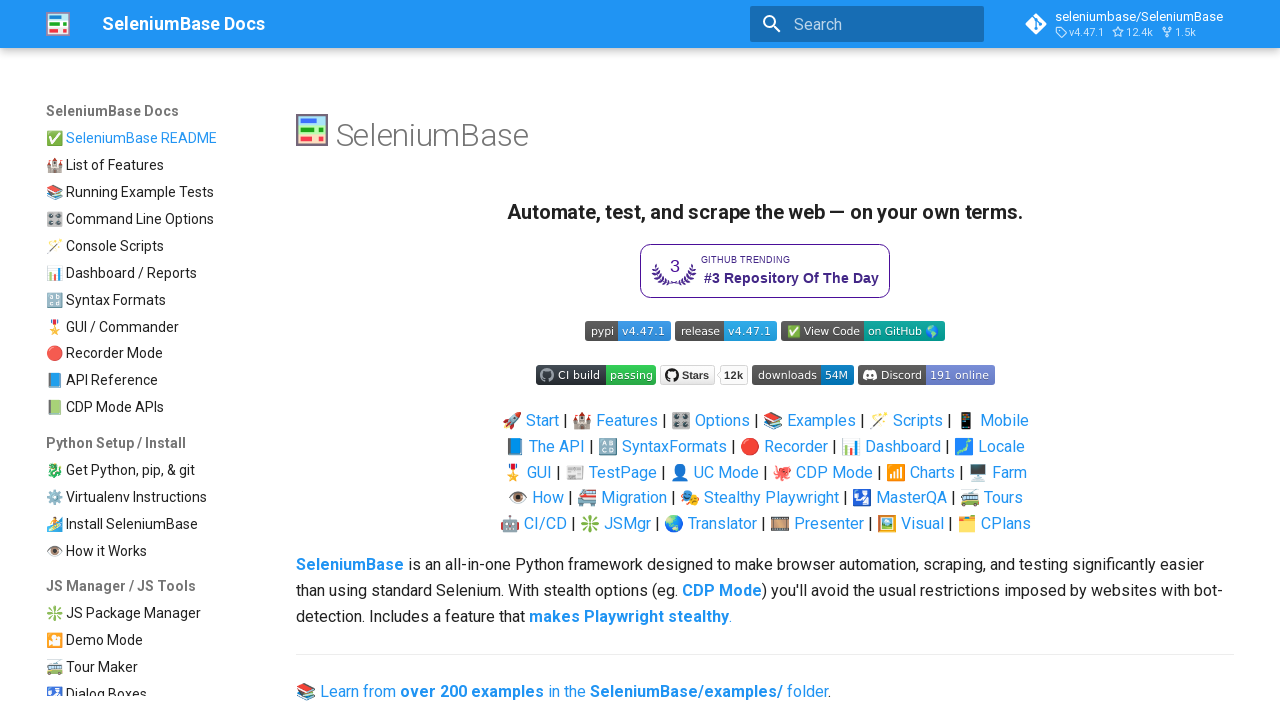